Tests context menu by right-clicking on the designated area

Starting URL: http://the-internet.herokuapp.com

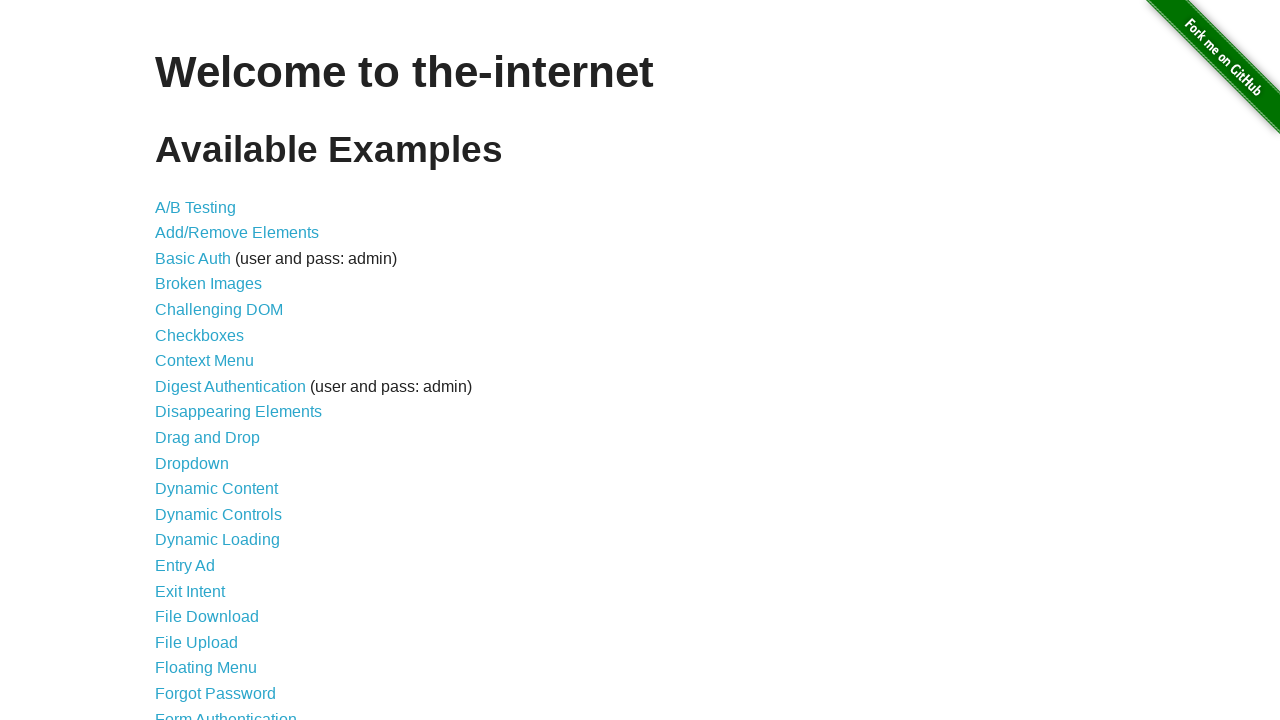

Clicked on Context Menu link at (204, 361) on text=Context Menu
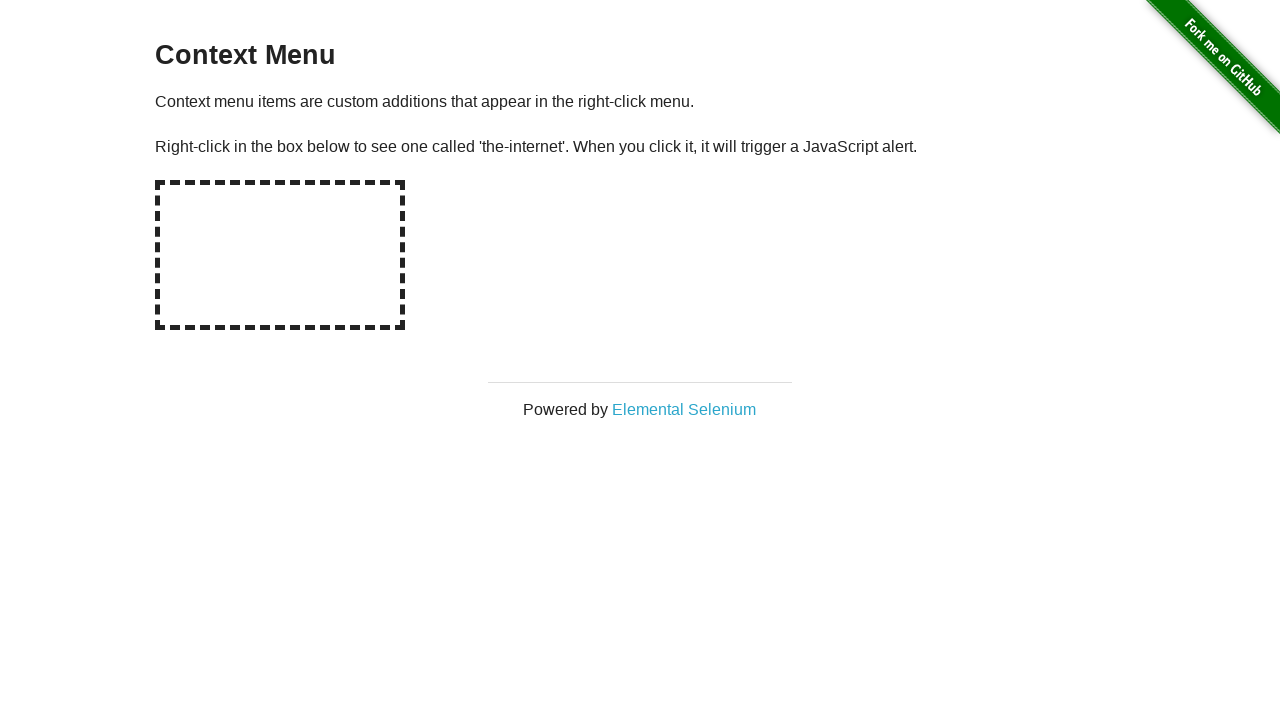

Right-clicked on the context menu area at (280, 255) on #hot-spot
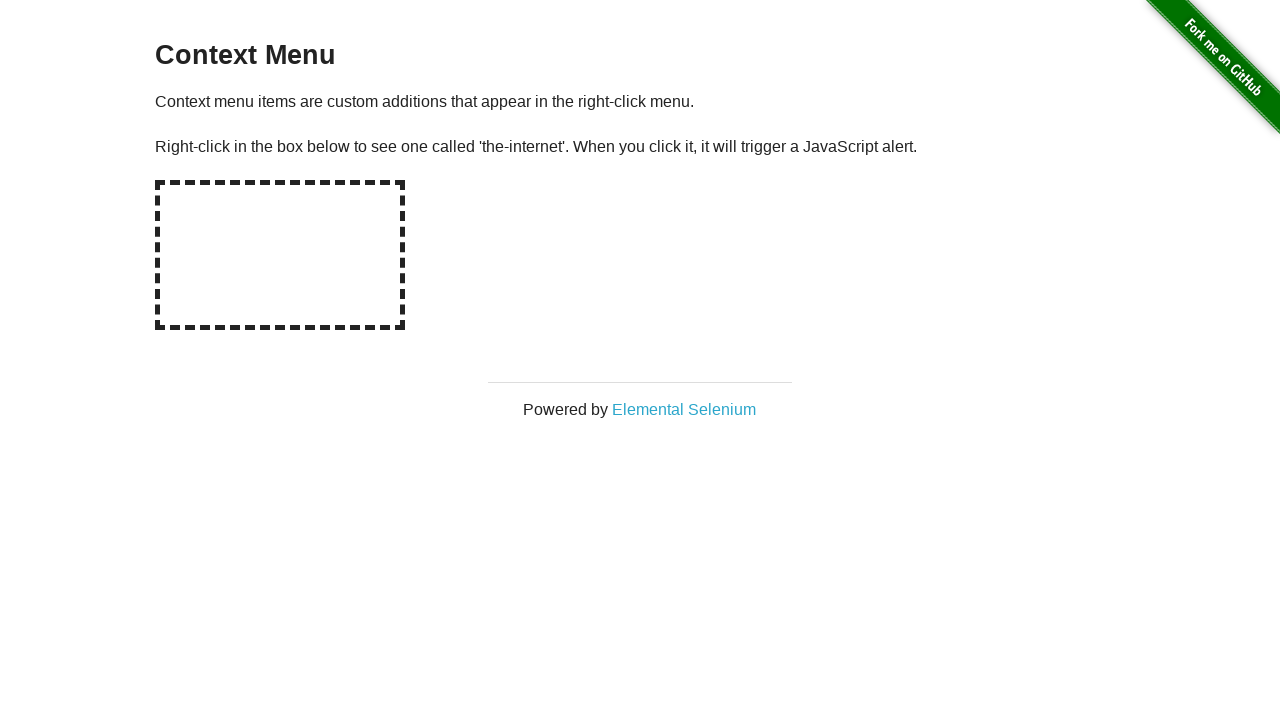

Set up alert dialog handler to accept dialogs
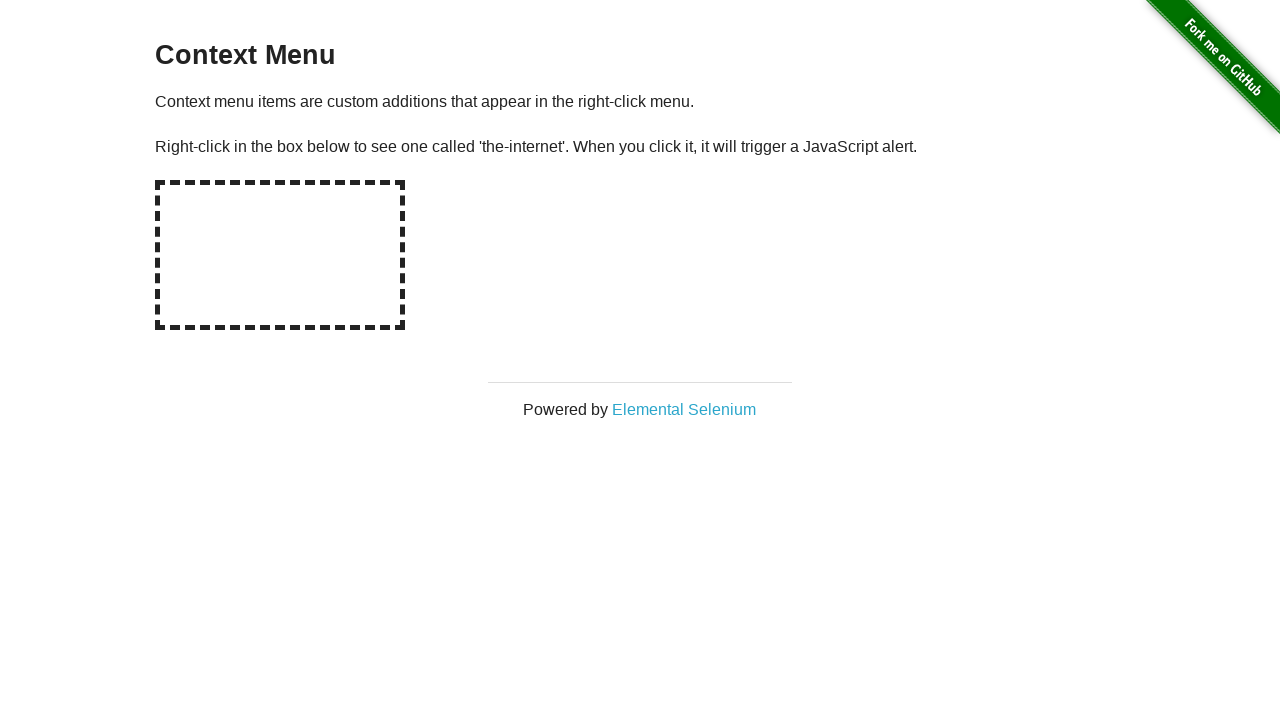

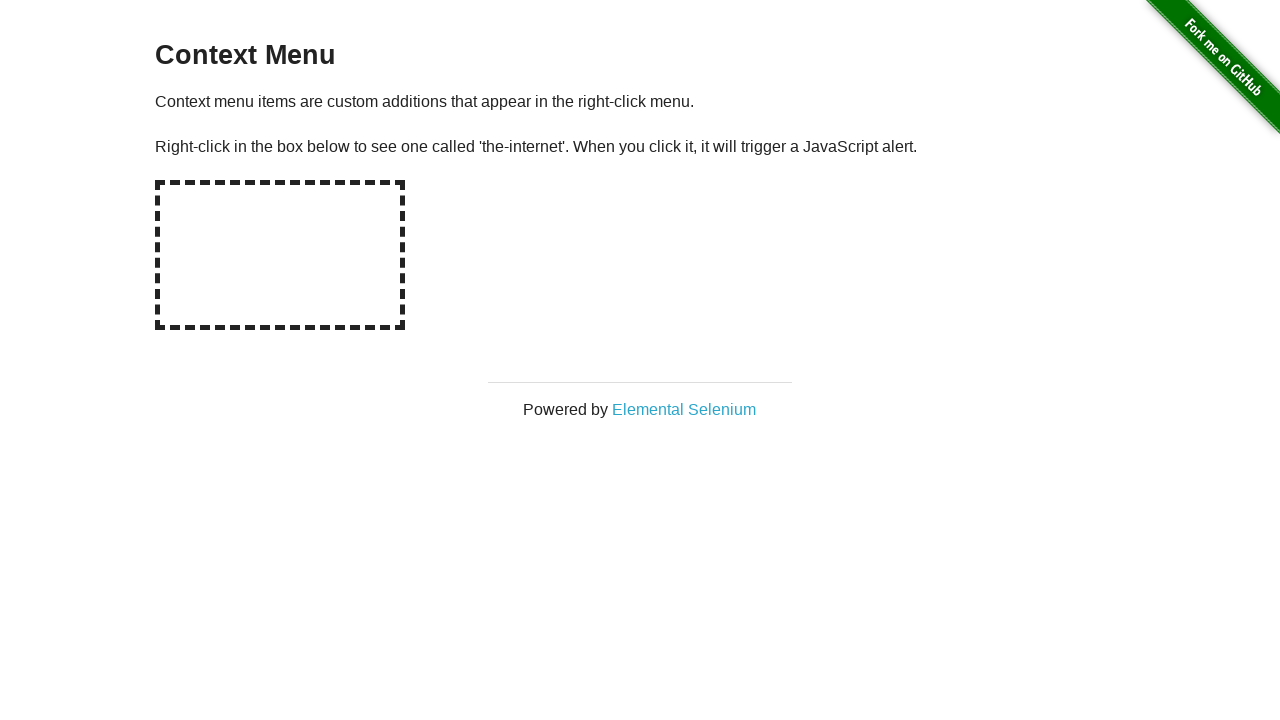